Tests the Links page by clicking various API call links (Created, No Content, Moved, Bad Request, Unauthorized, Forbidden, Not Found) and verifying responses

Starting URL: https://demoqa.com/

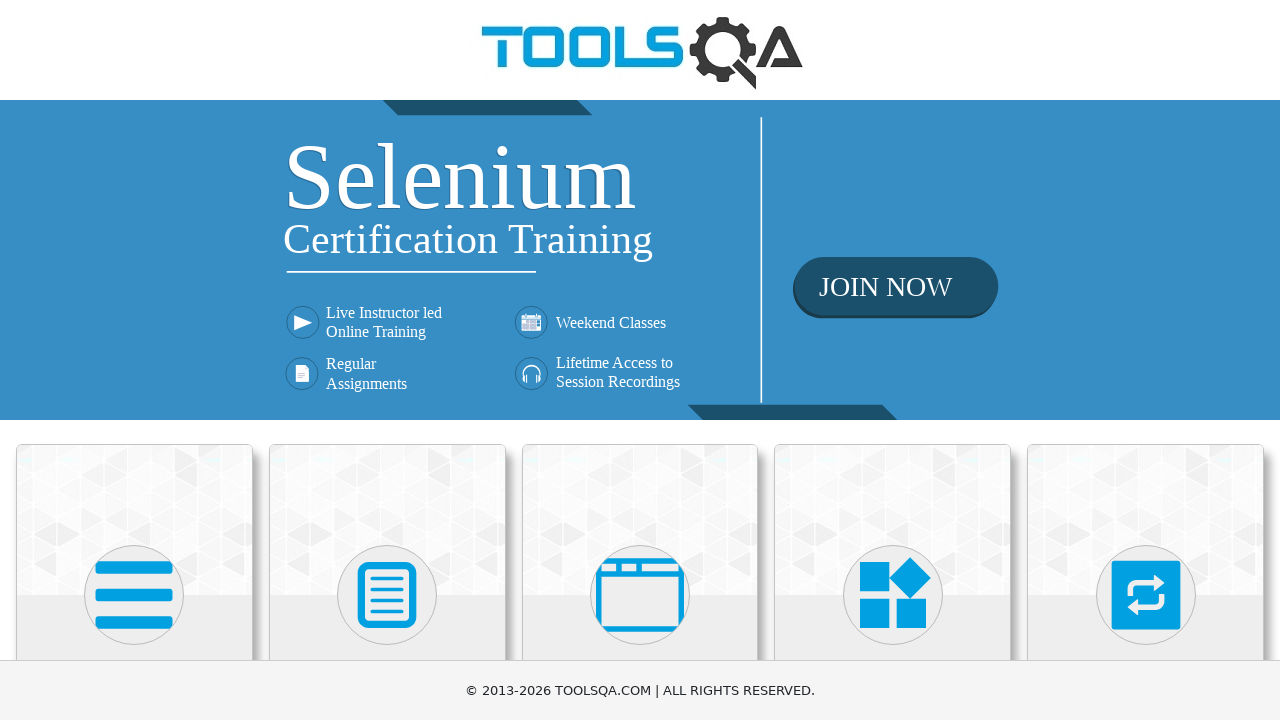

Clicked on Elements section at (134, 360) on text=Elements
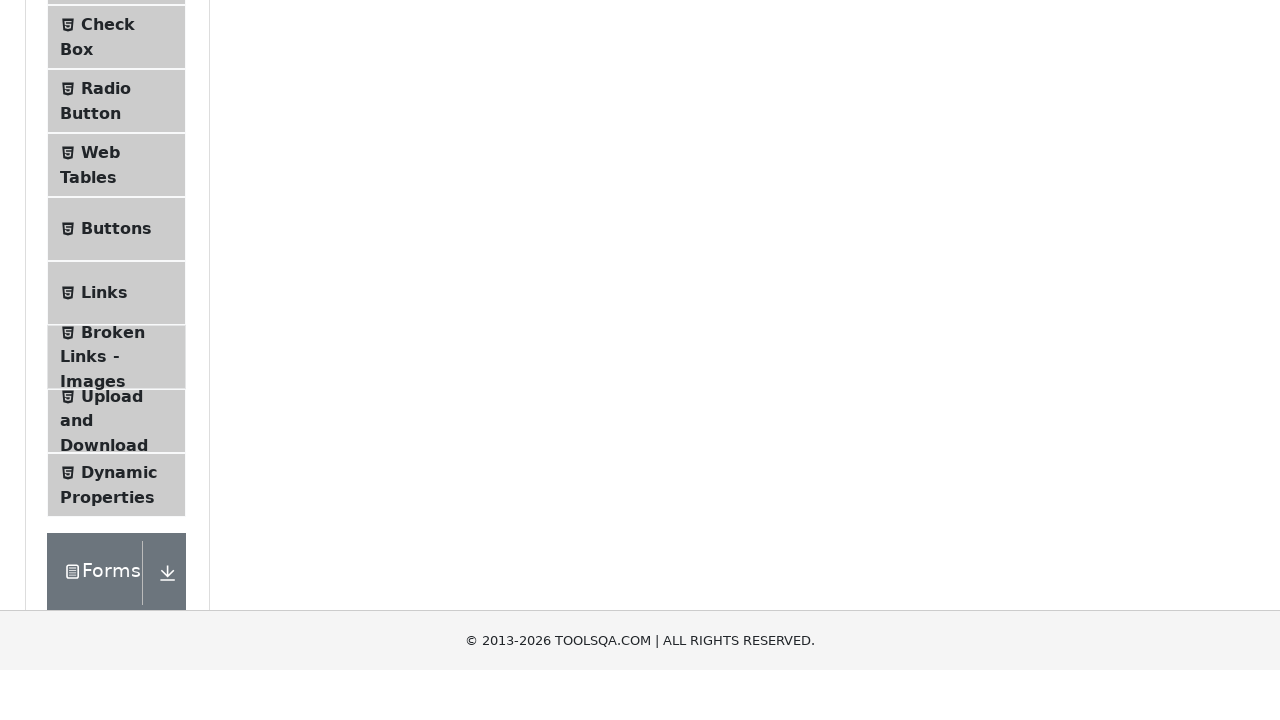

Clicked on Links menu item at (104, 581) on text=Links
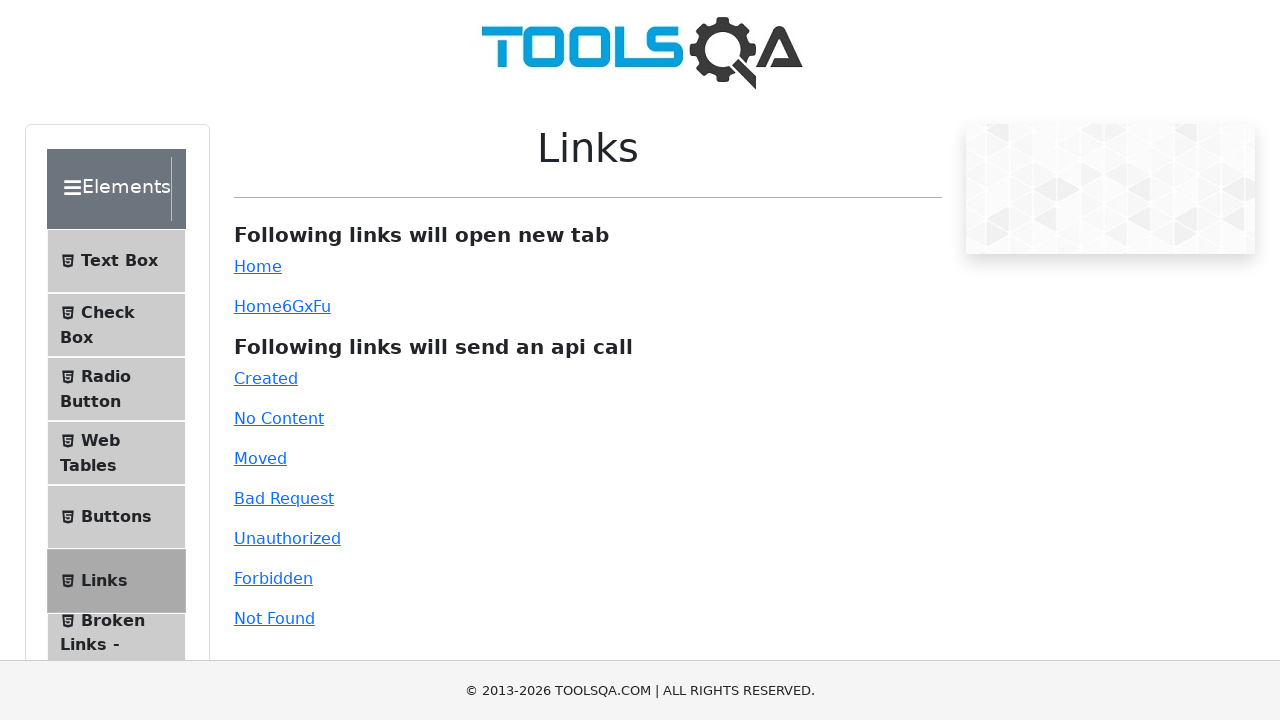

Clicked on Created link (201 response) at (266, 378) on #created
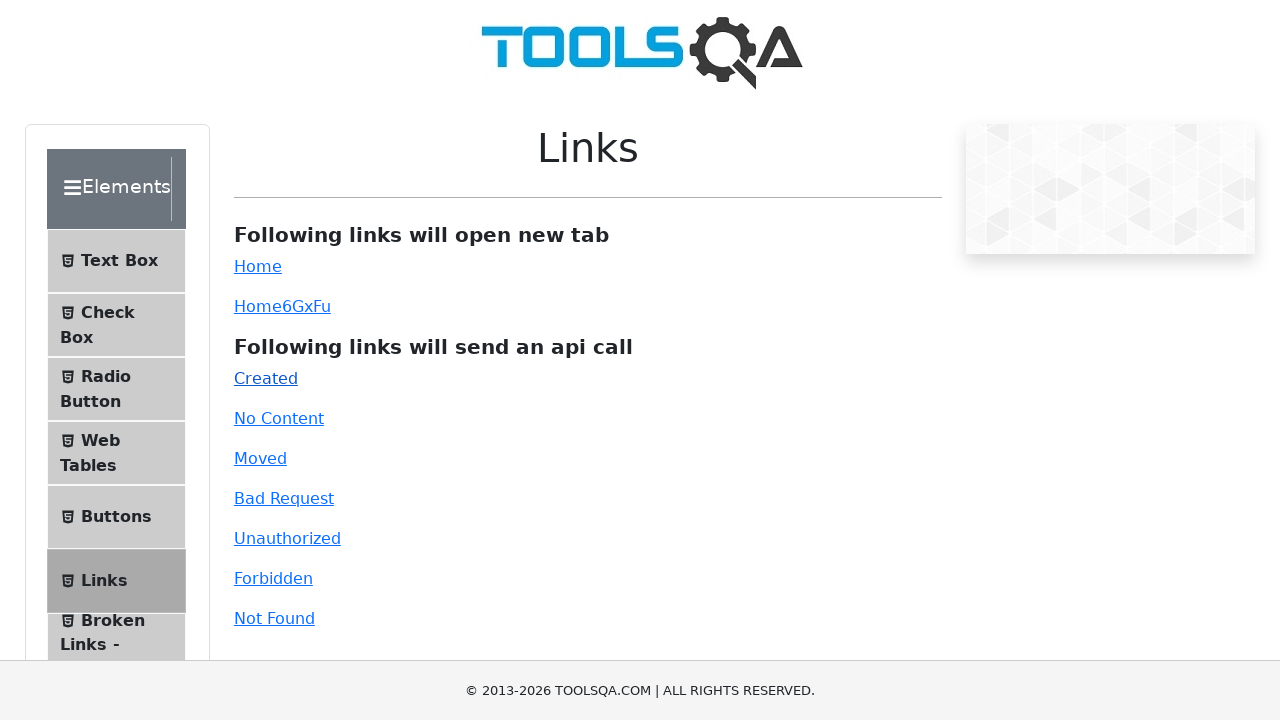

Response from Created link loaded
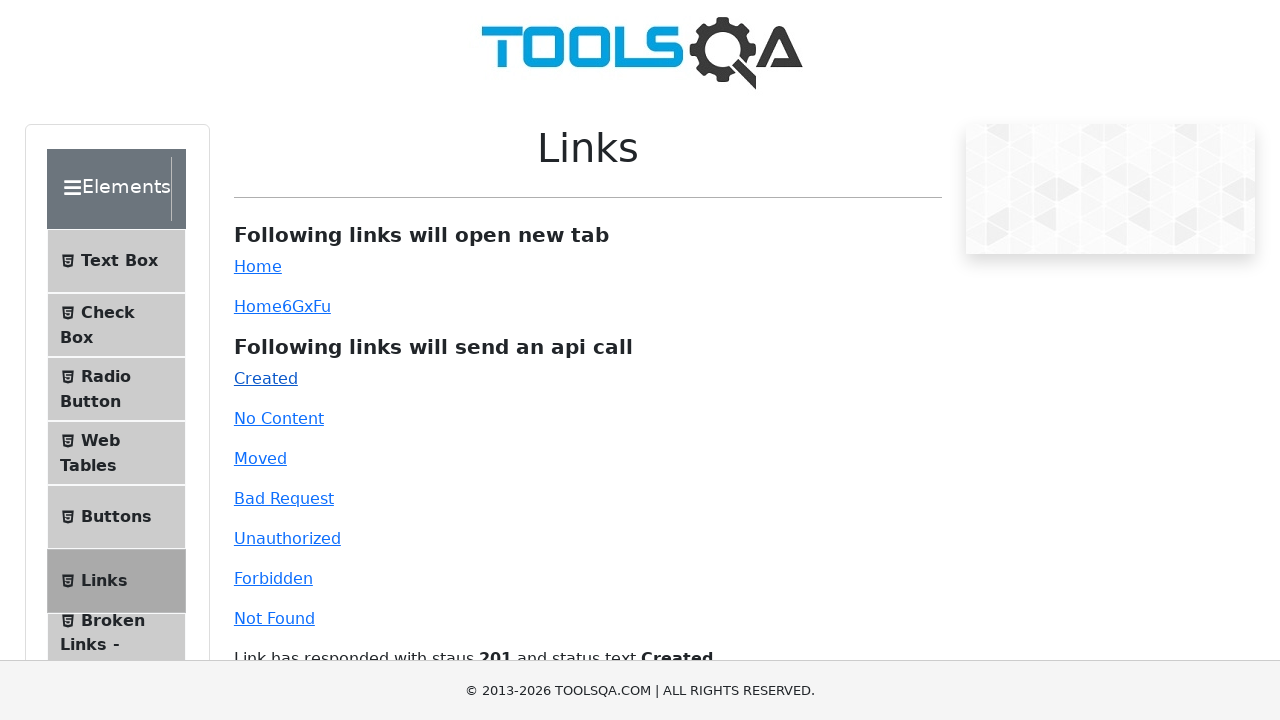

Clicked on No Content link (204 response) at (279, 418) on #no-content
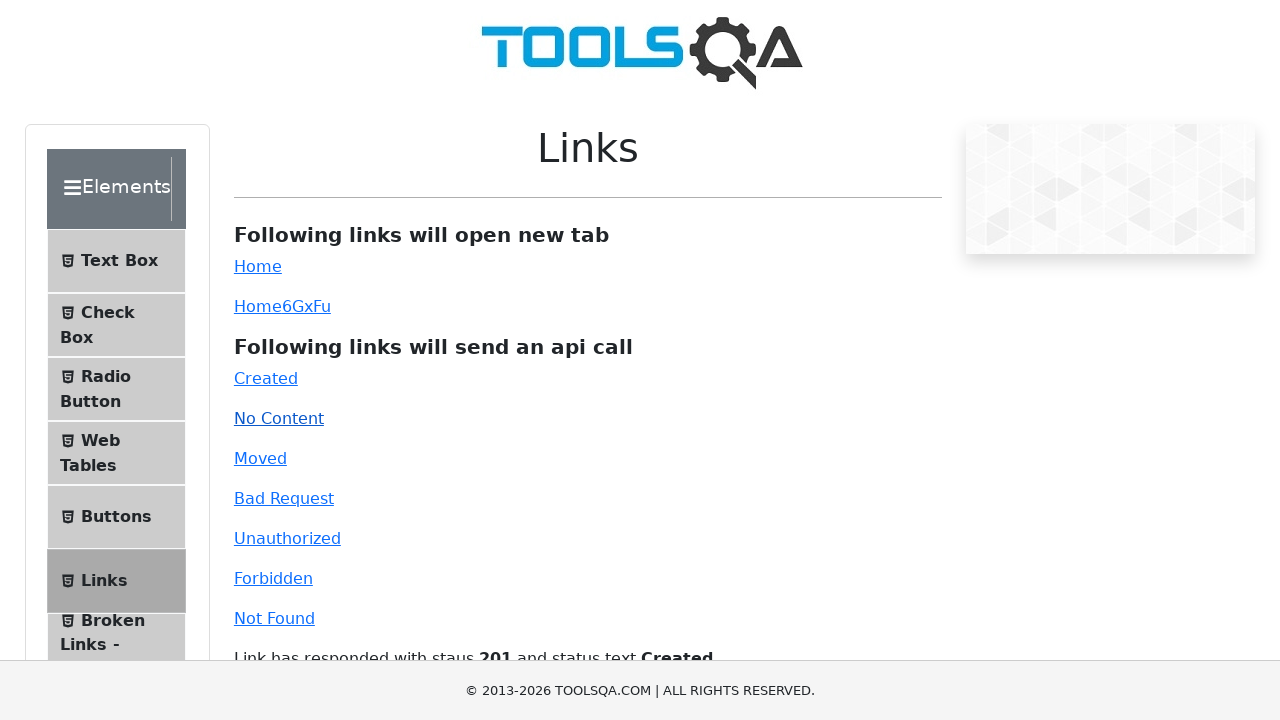

Clicked on Moved link (301 response) at (260, 458) on #moved
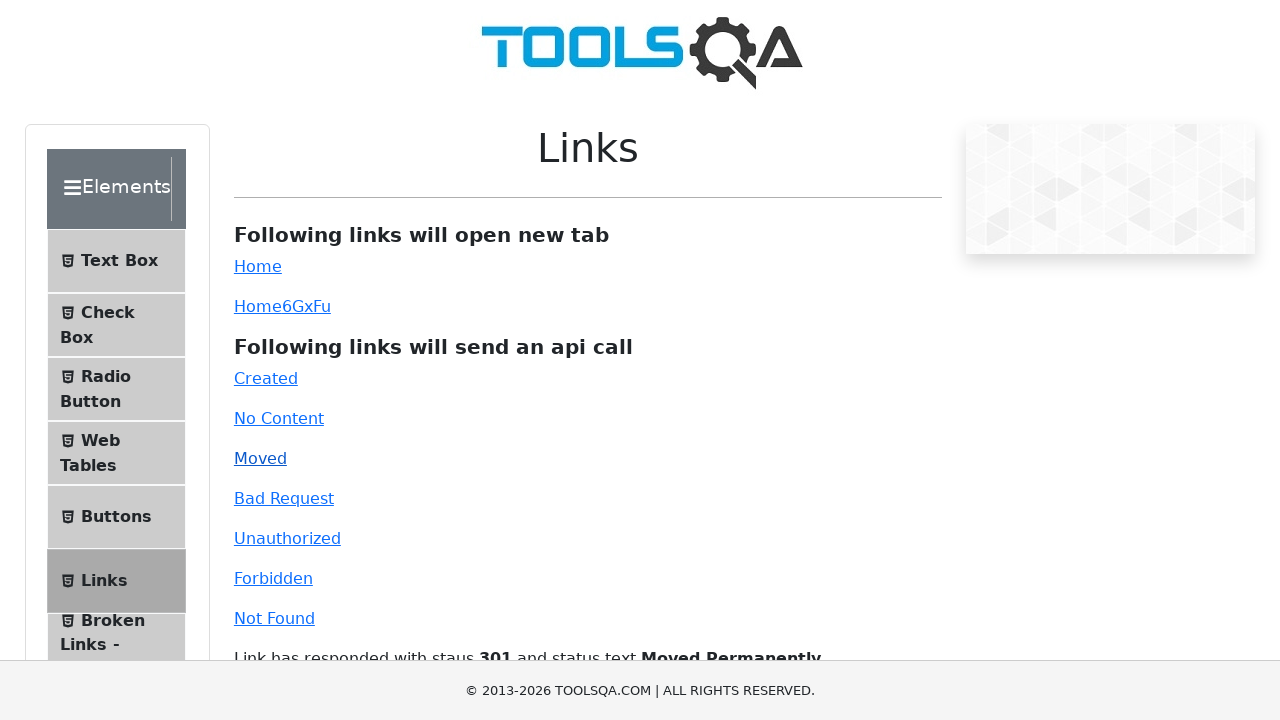

Clicked on Bad Request link (400 response) at (284, 498) on #bad-request
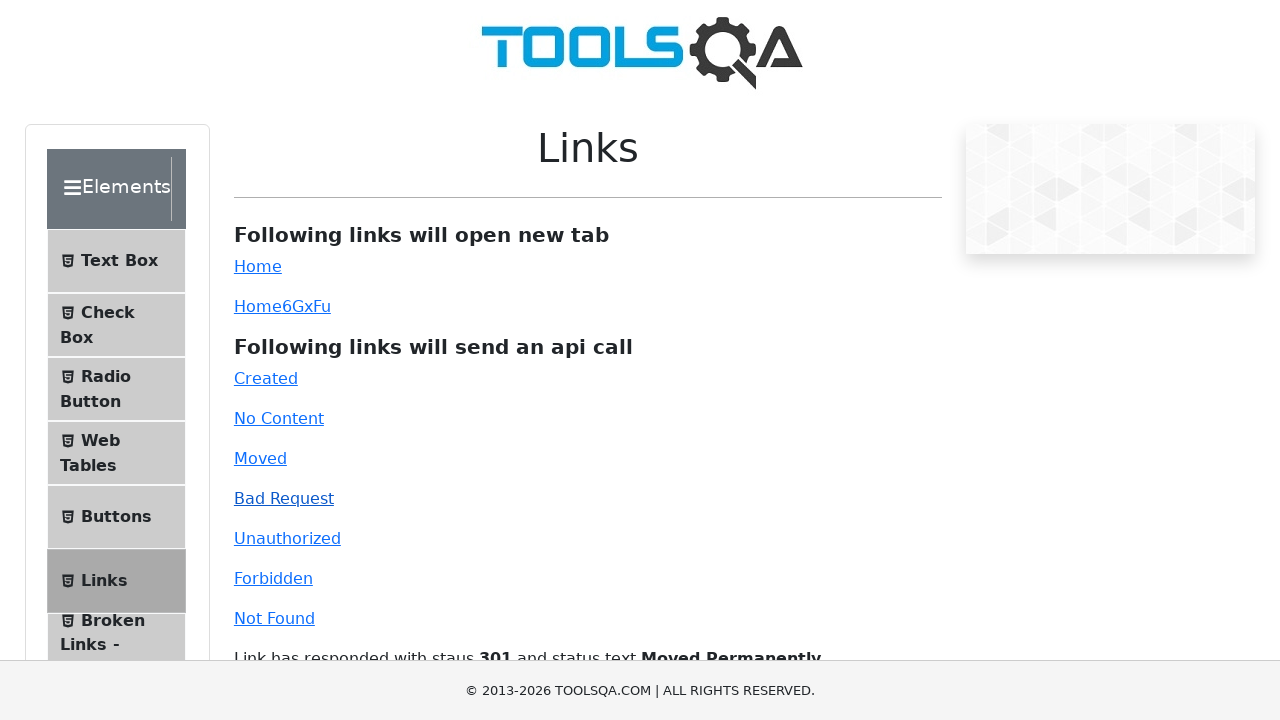

Clicked on Unauthorized link (401 response) at (287, 538) on #unauthorized
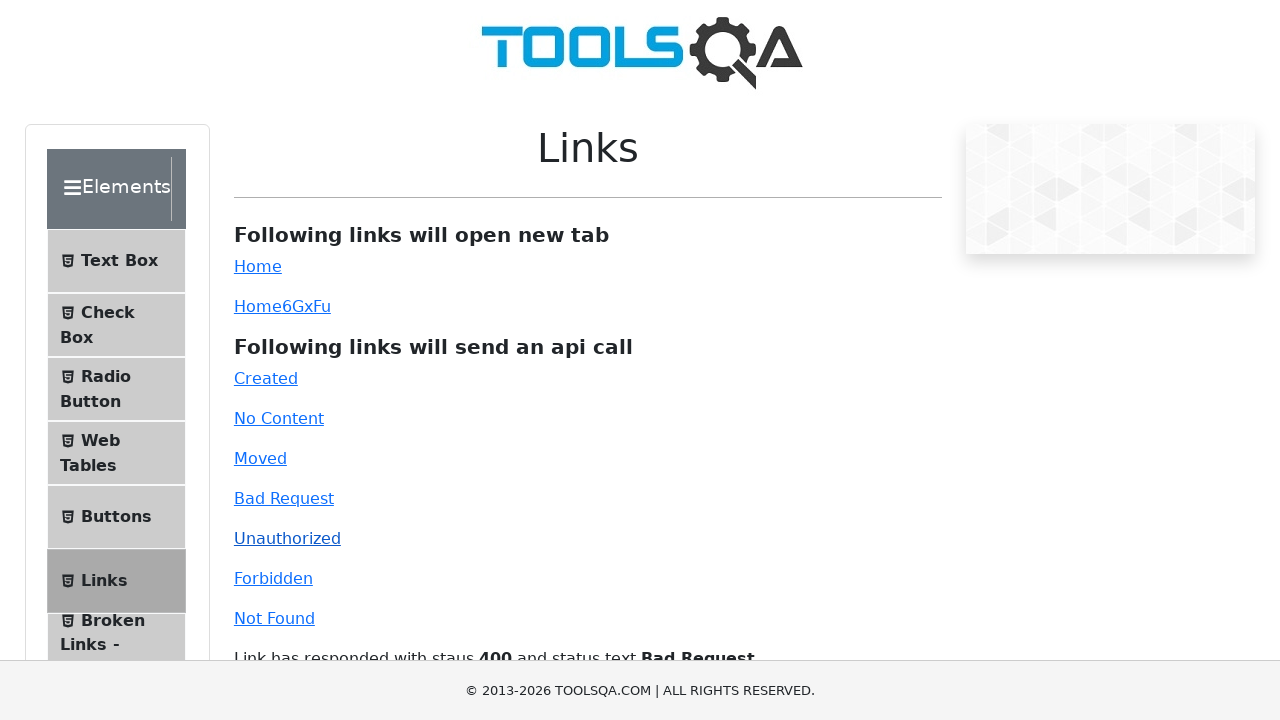

Clicked on Forbidden link (403 response) at (273, 578) on #forbidden
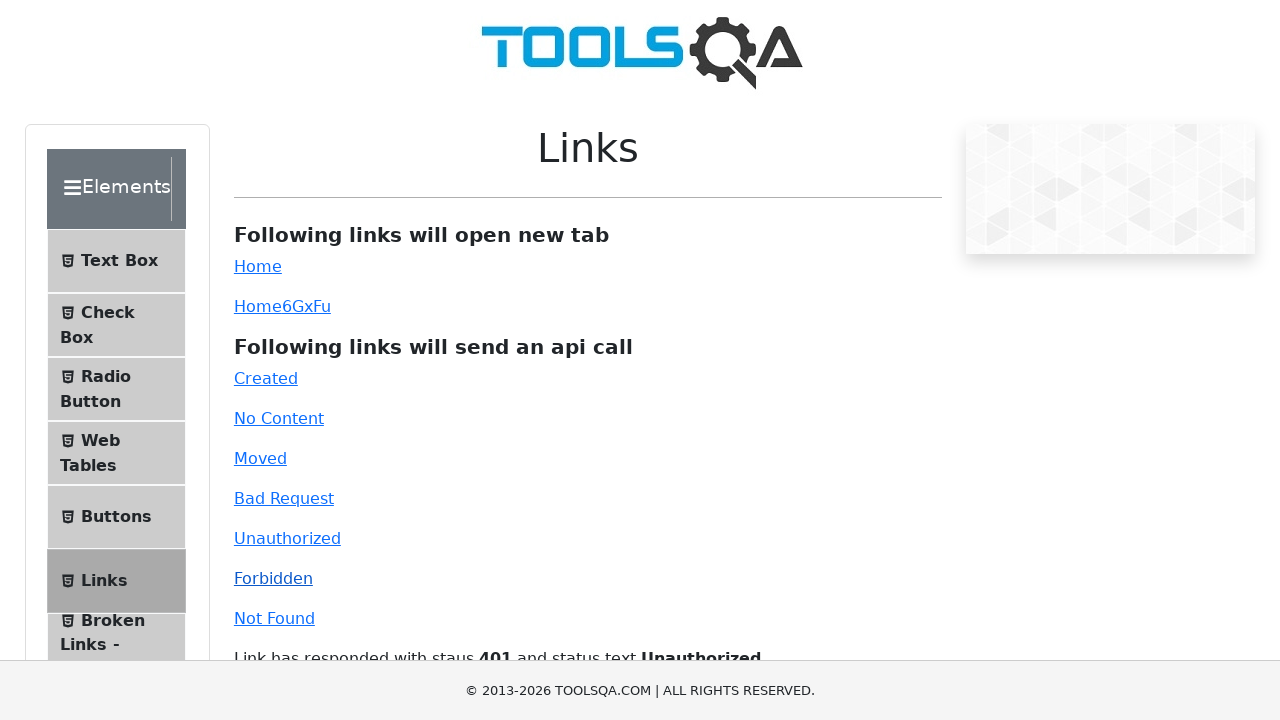

Clicked on Not Found link (404 response) at (274, 618) on #invalid-url
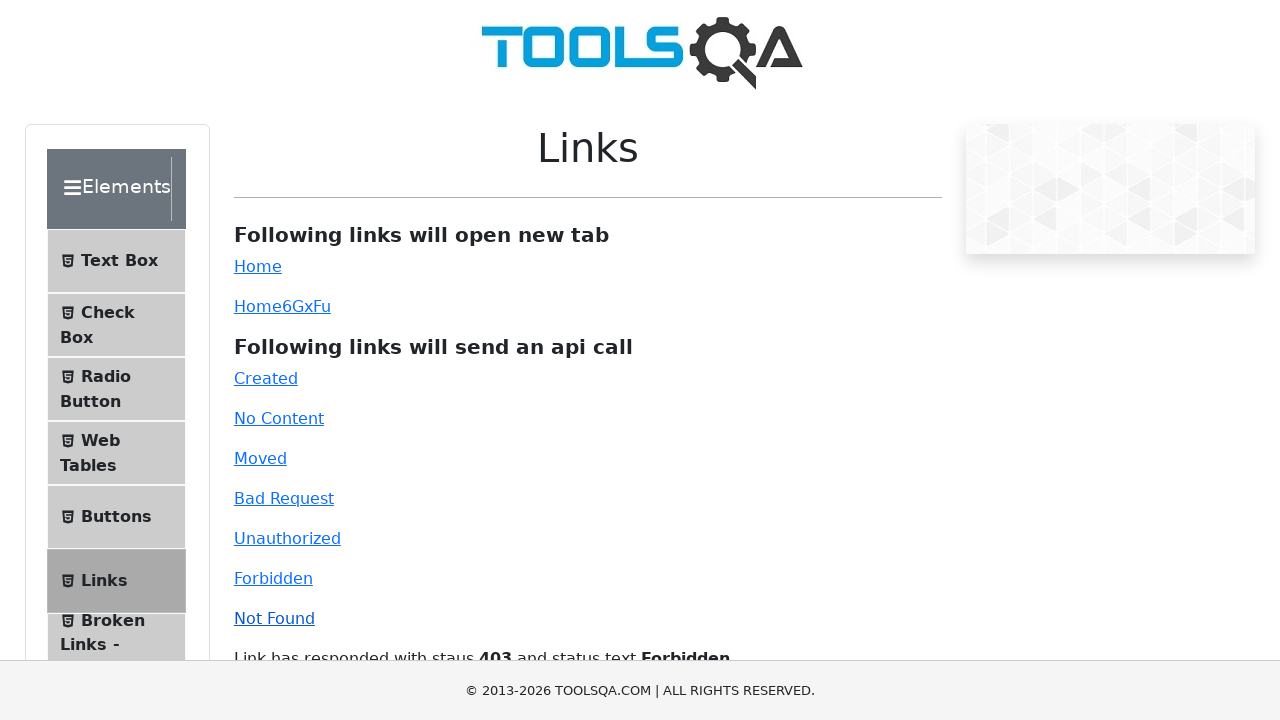

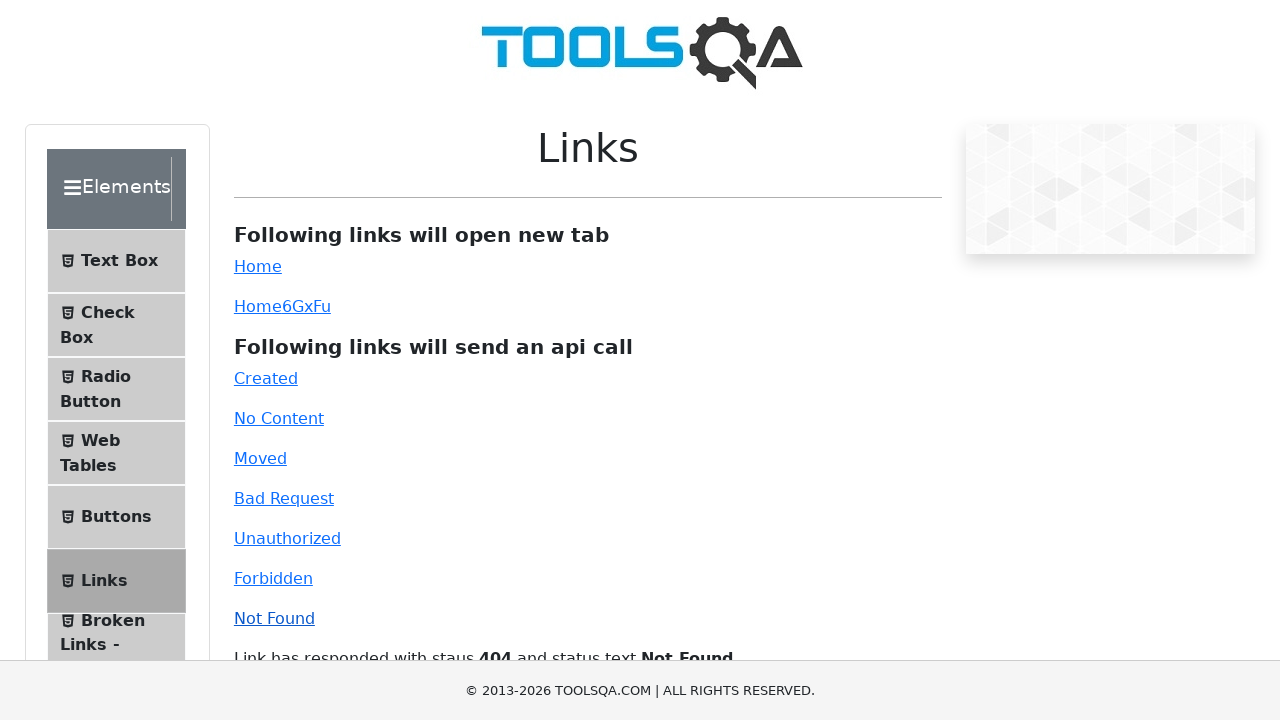